Automates filling out a survey form on WJX (问卷星) by detecting question types and selecting answers based on probability parameters. It handles single choice, multiple choice, matrix, scale, dropdown, text input, slider, and ordering questions, then submits the form.

Starting URL: https://www.wjx.cn/vm/OM6GYNV.aspx#

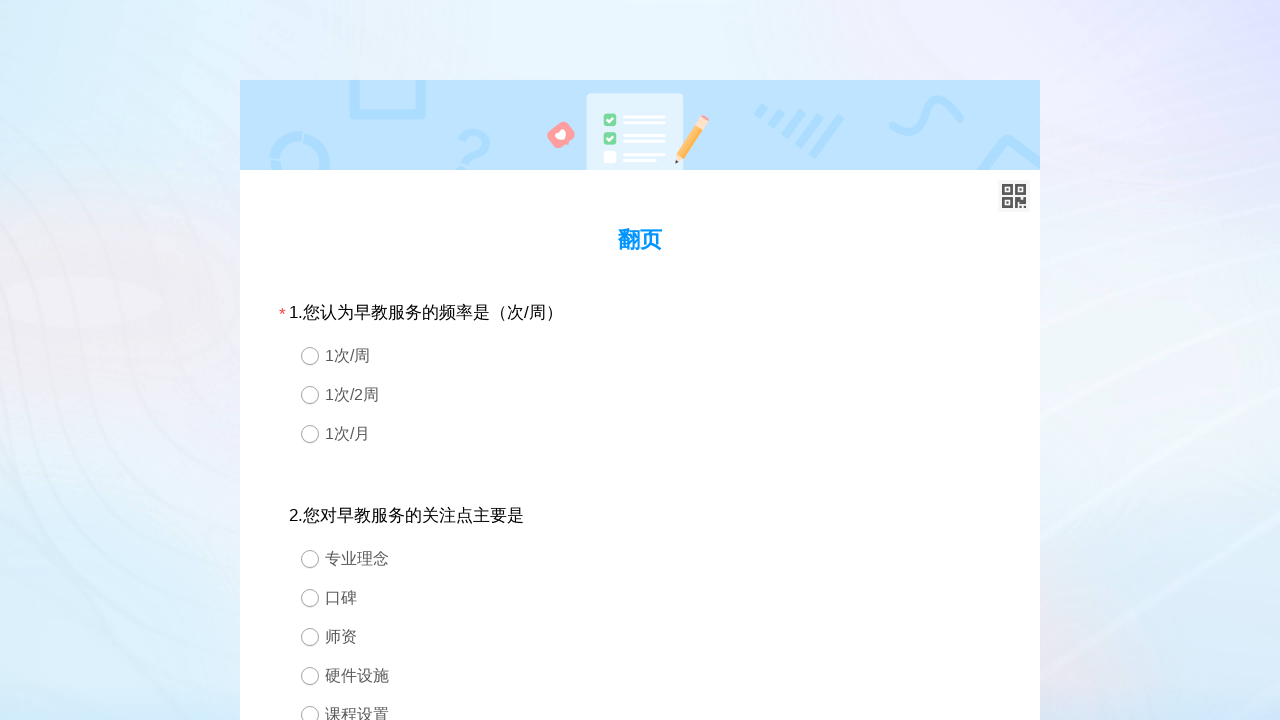

Survey page loaded - divQuestion selector found
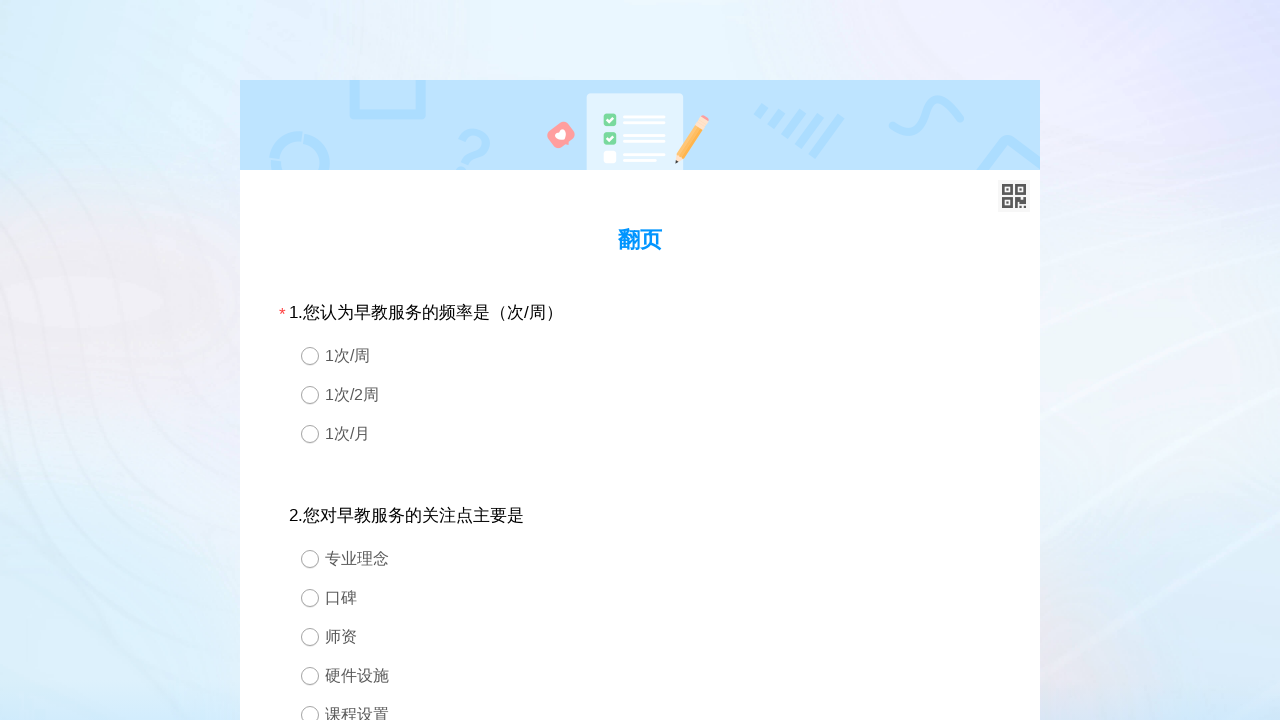

Retrieved all question elements from fieldset1
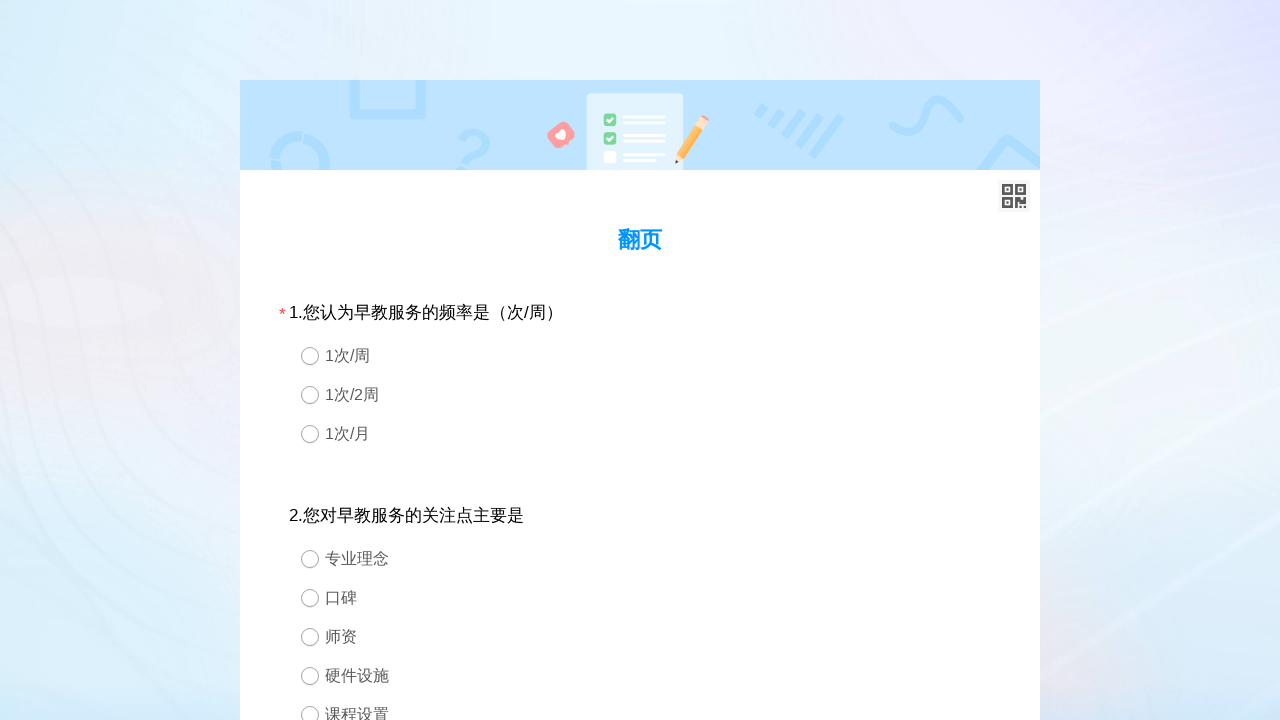

Question 1: Single choice with 3 options detected
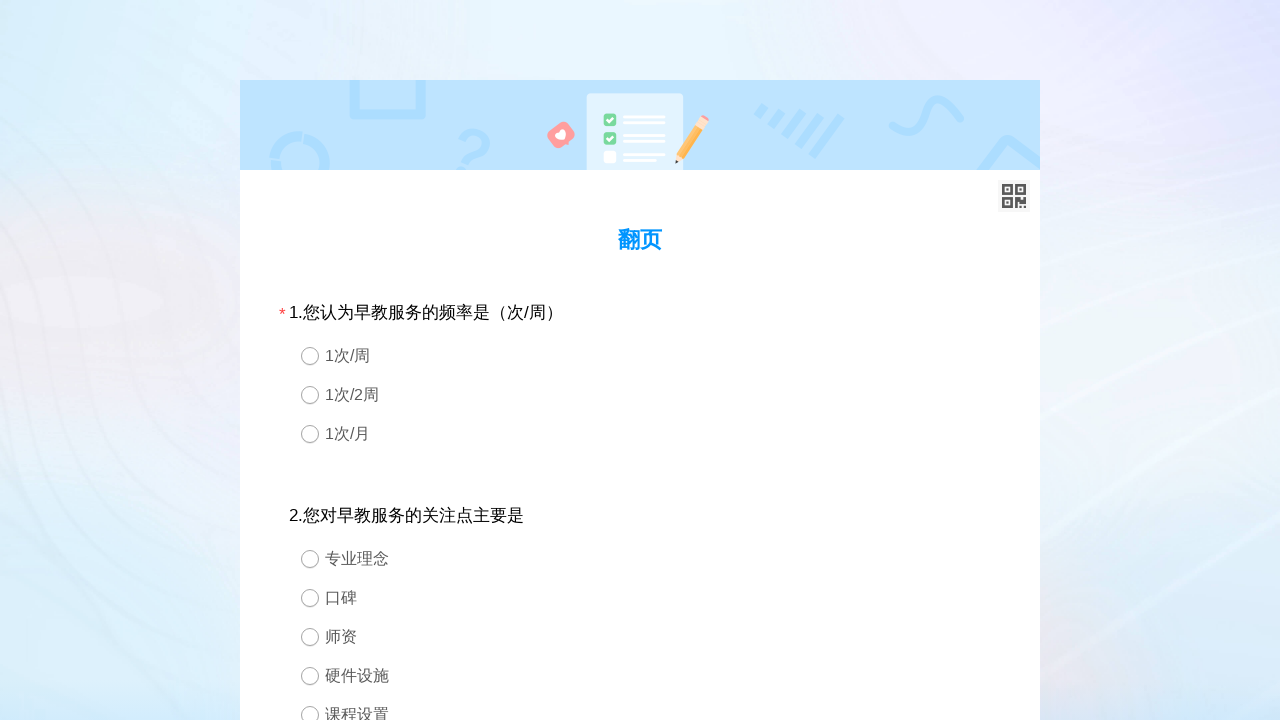

Question 1: Selected option 2 for single choice at (640, 394) on #div1 > div.ui-controlgroup > div:nth-child(2)
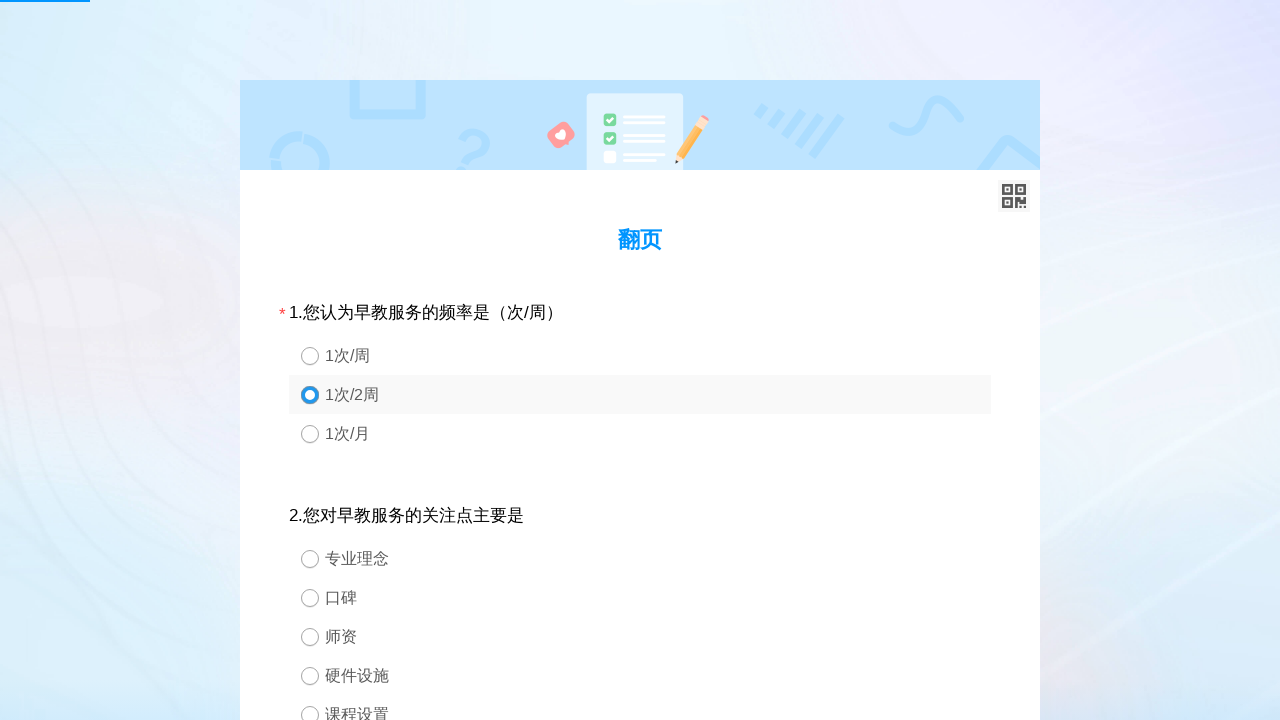

Question 2: Single choice with 6 options detected
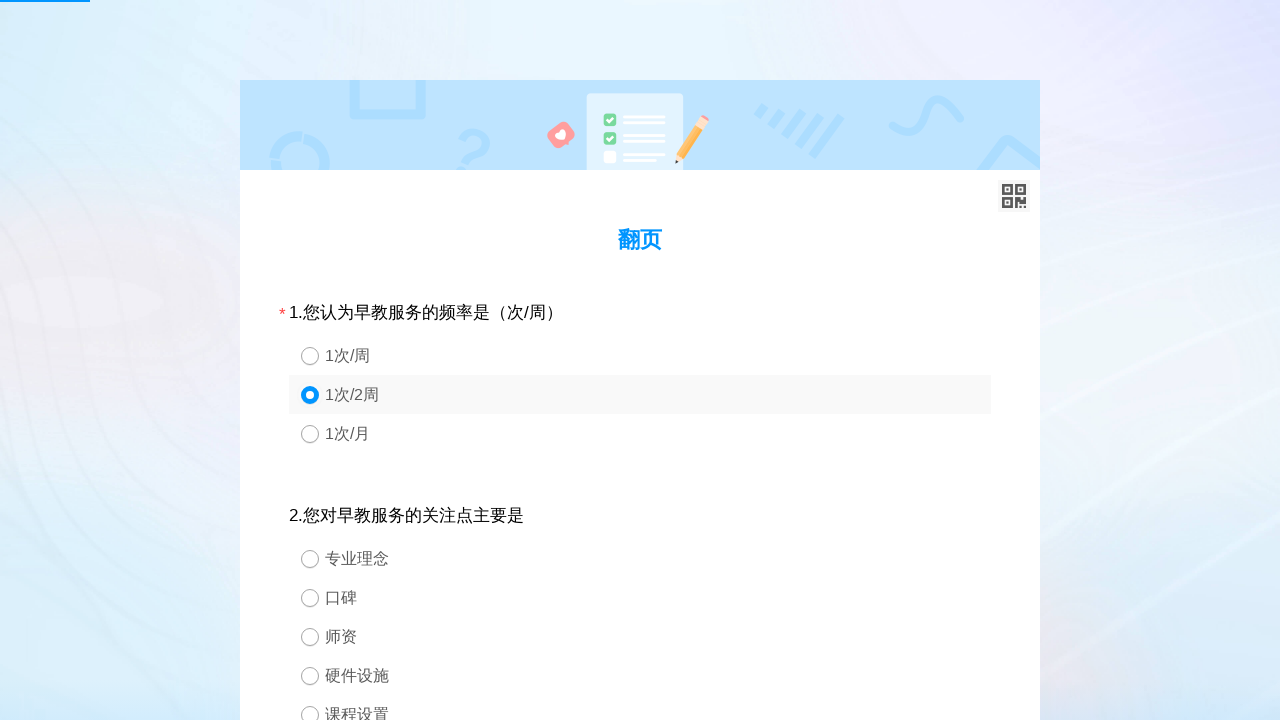

Question 2: Selected option 1 for single choice at (640, 558) on #div2 > div.ui-controlgroup > div:nth-child(1)
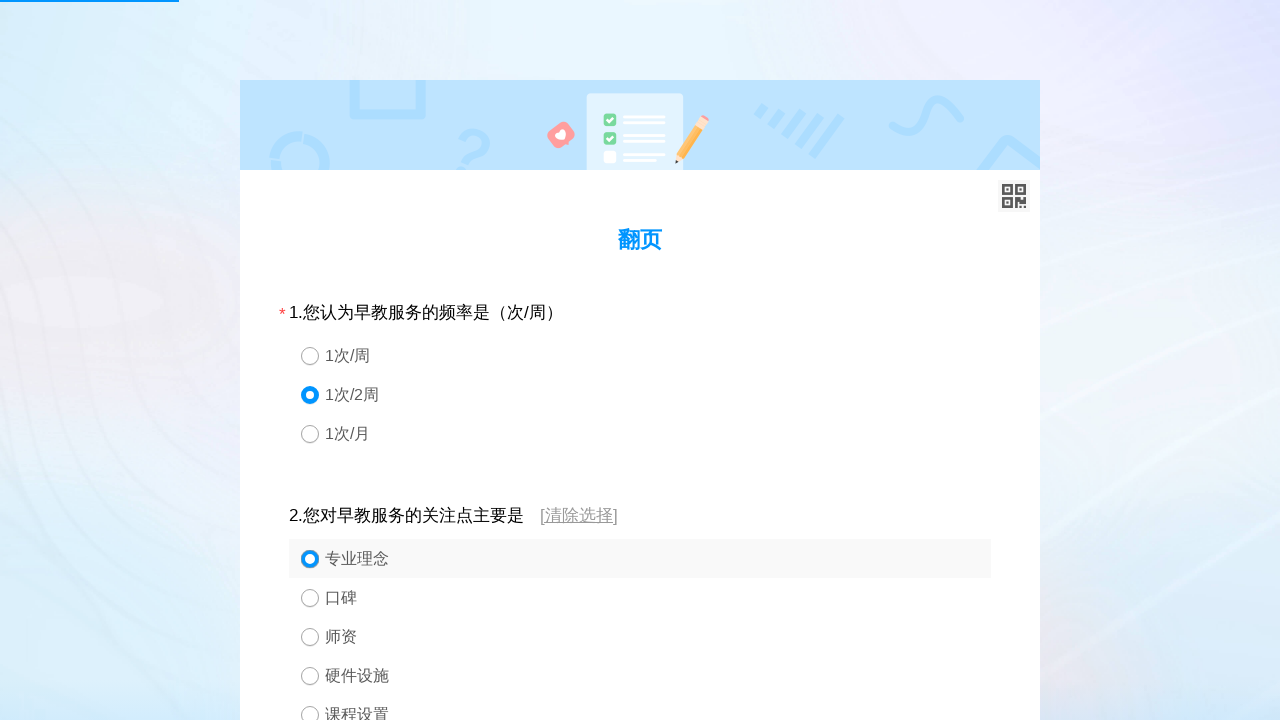

Question 3: Single choice with 4 options detected
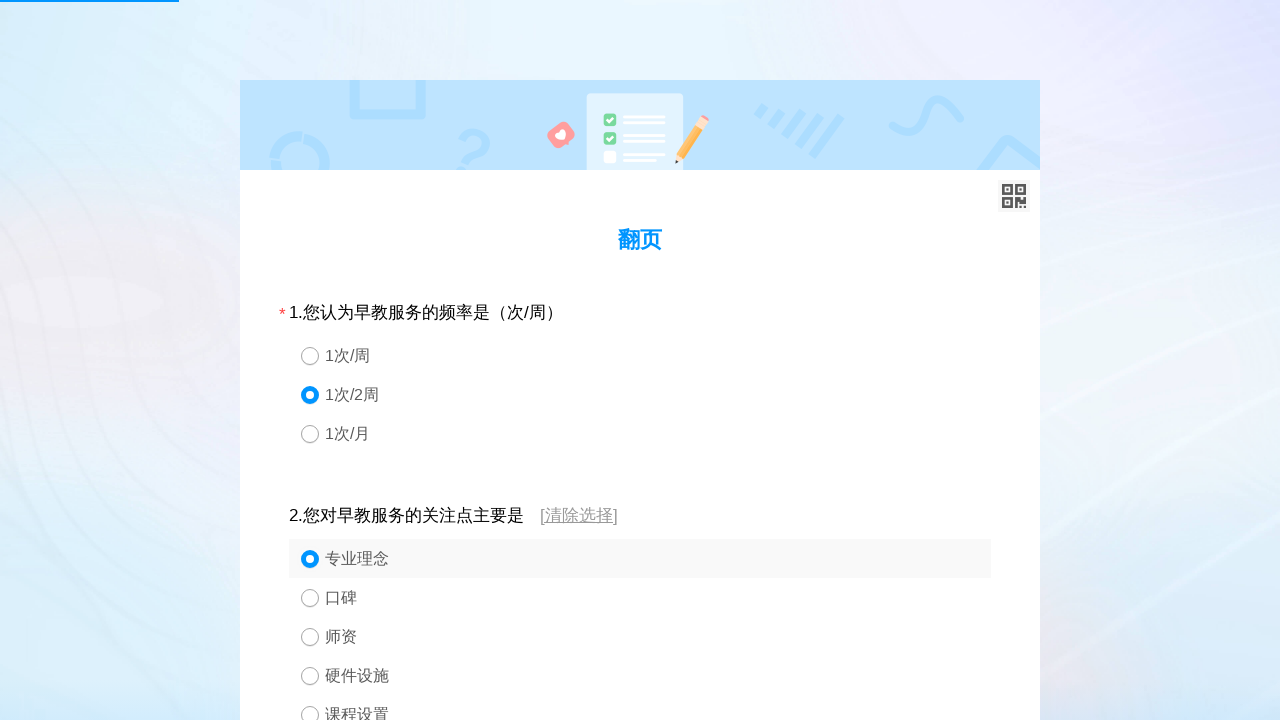

Question 3: Selected option 2 for single choice at (640, 418) on #div3 > div.ui-controlgroup > div:nth-child(2)
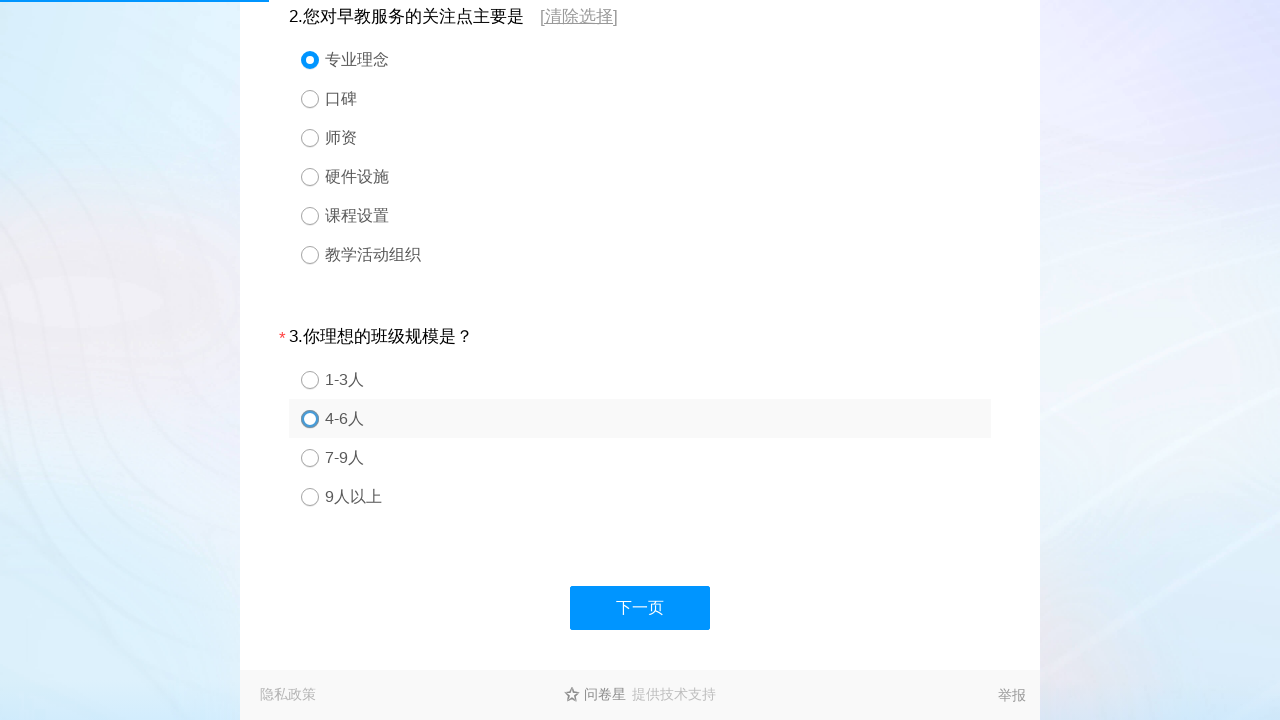

Clicked divNext button to proceed at (640, 608) on #divNext
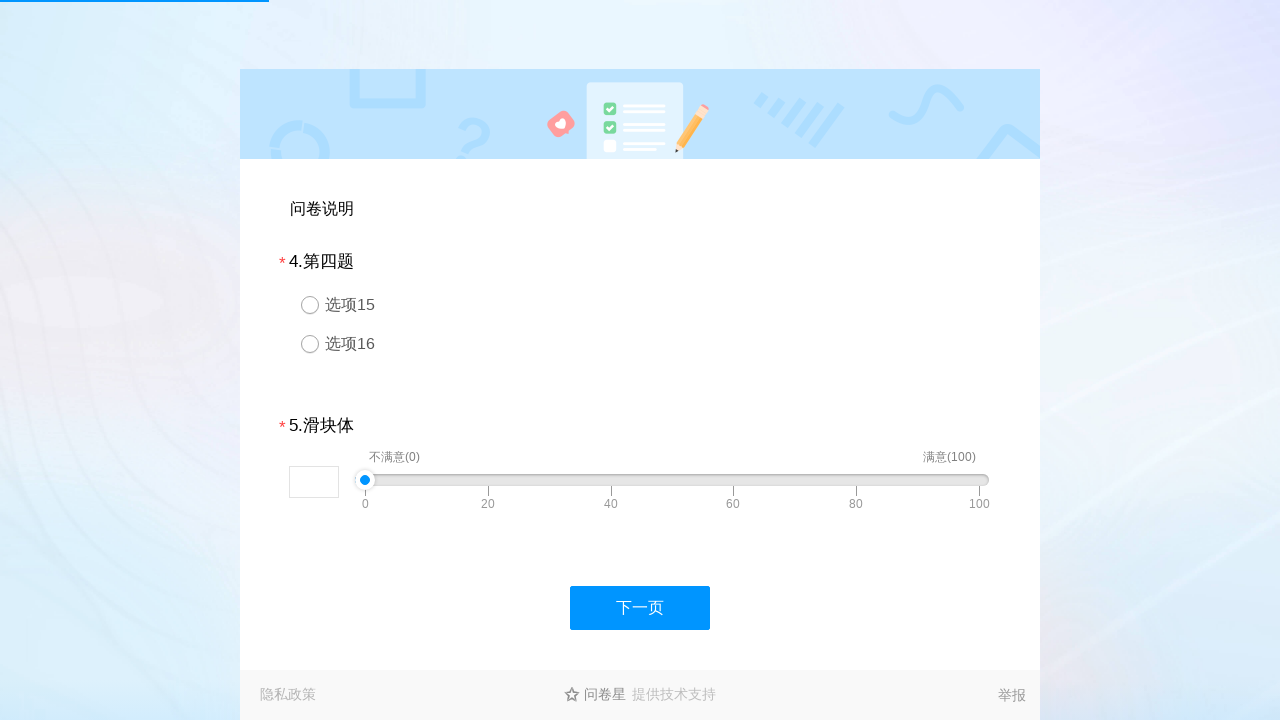

Waited 1 second for submission confirmation
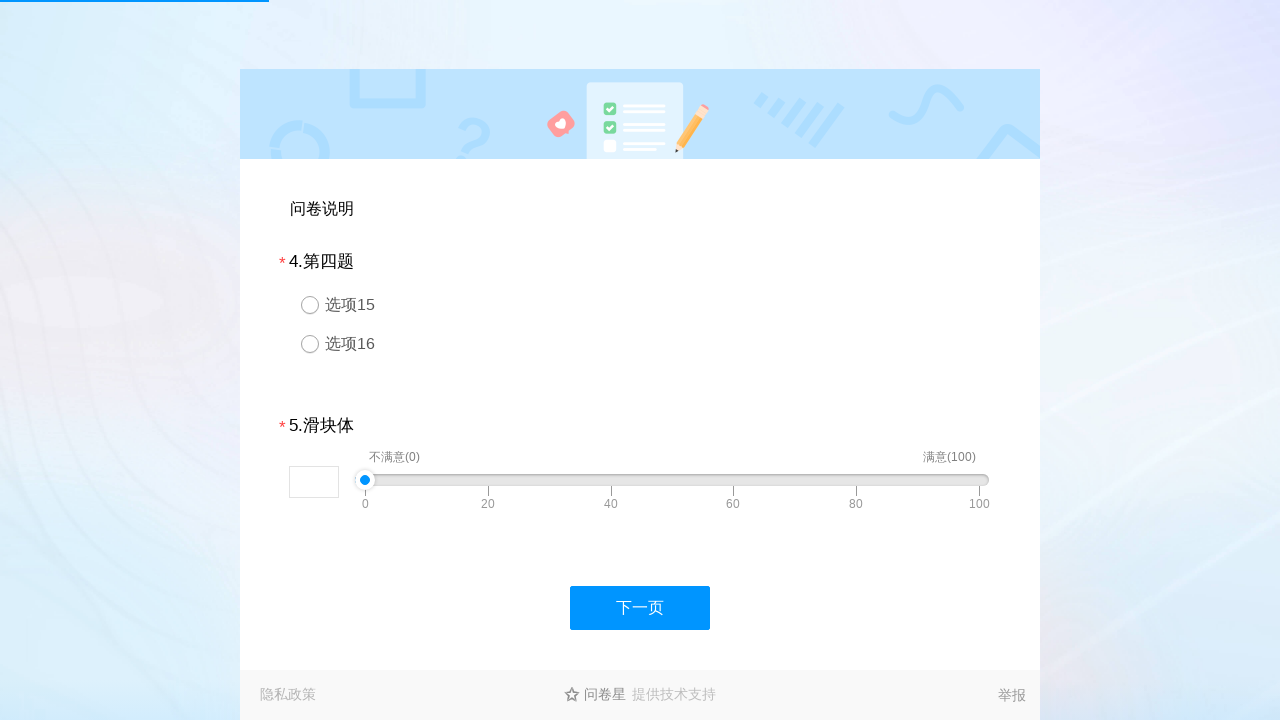

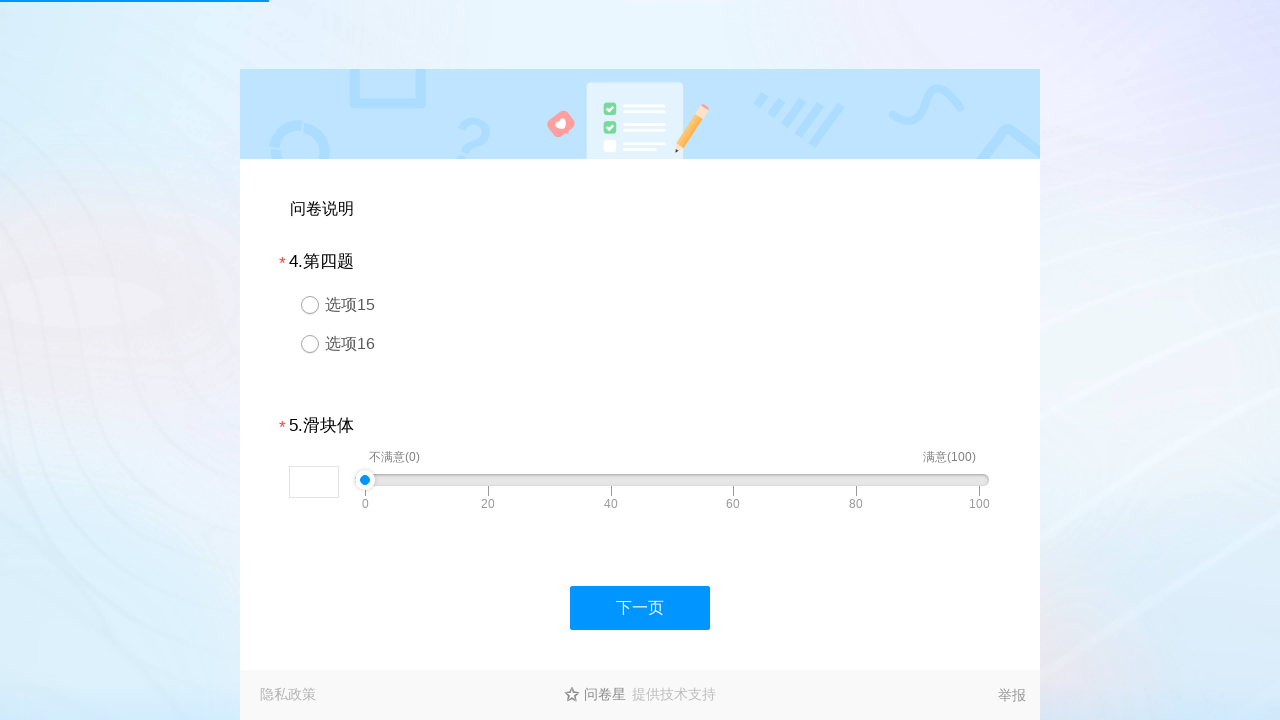